Tests registration form with invalid email format to verify email validation error message

Starting URL: https://alada.vn/tai-khoan/dang-ky.html

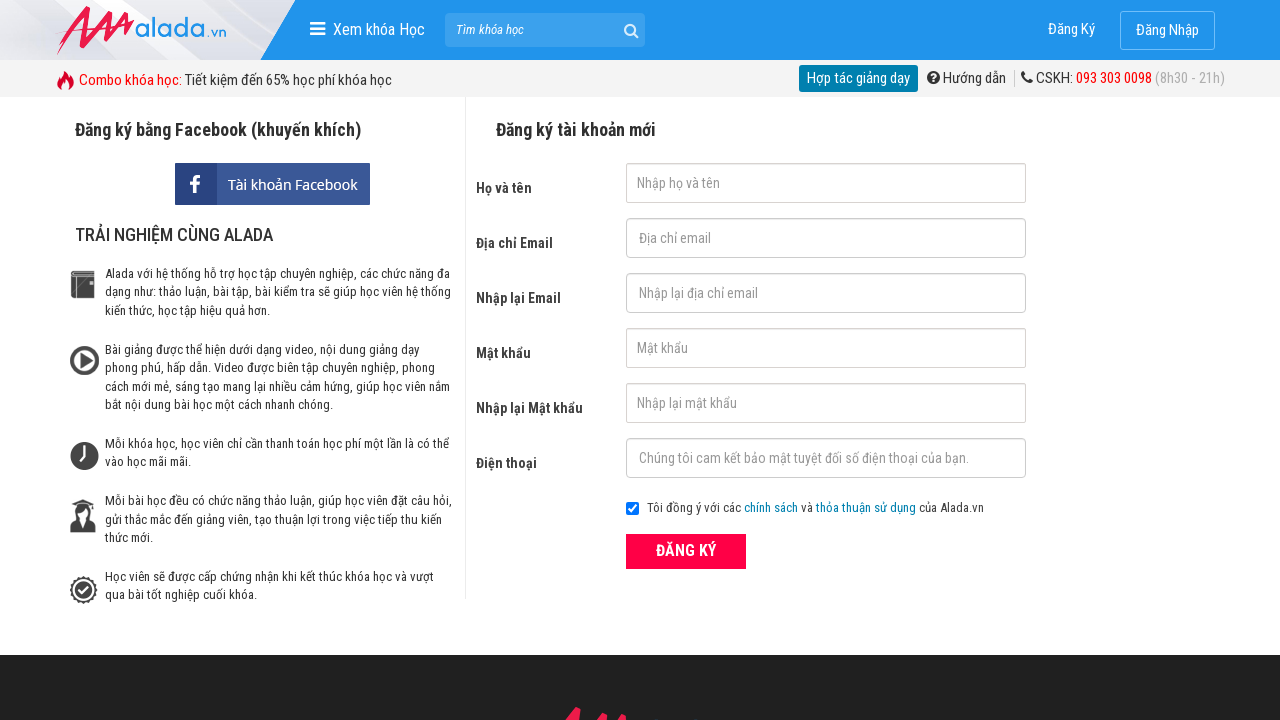

Filled name field with 'Duongminhhieu' on input#txtFirstname
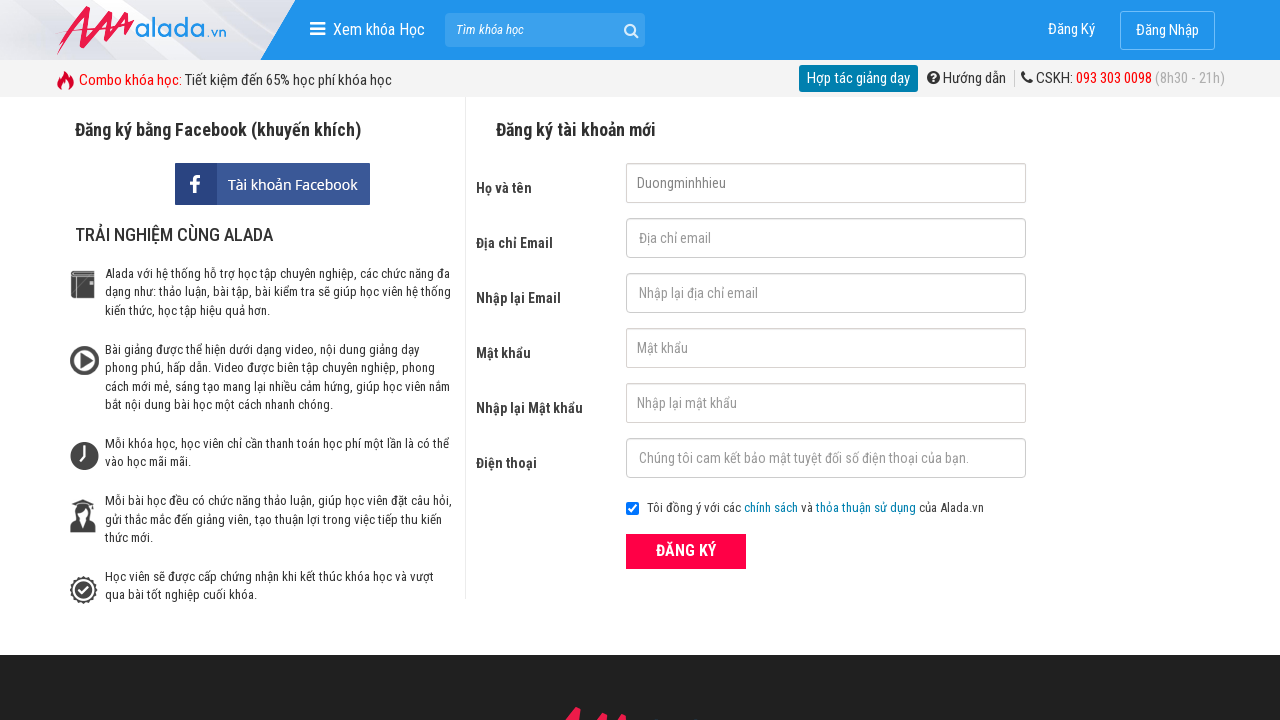

Filled email field with invalid email '466sdfg5646' on div.field input[name='txtEmail']
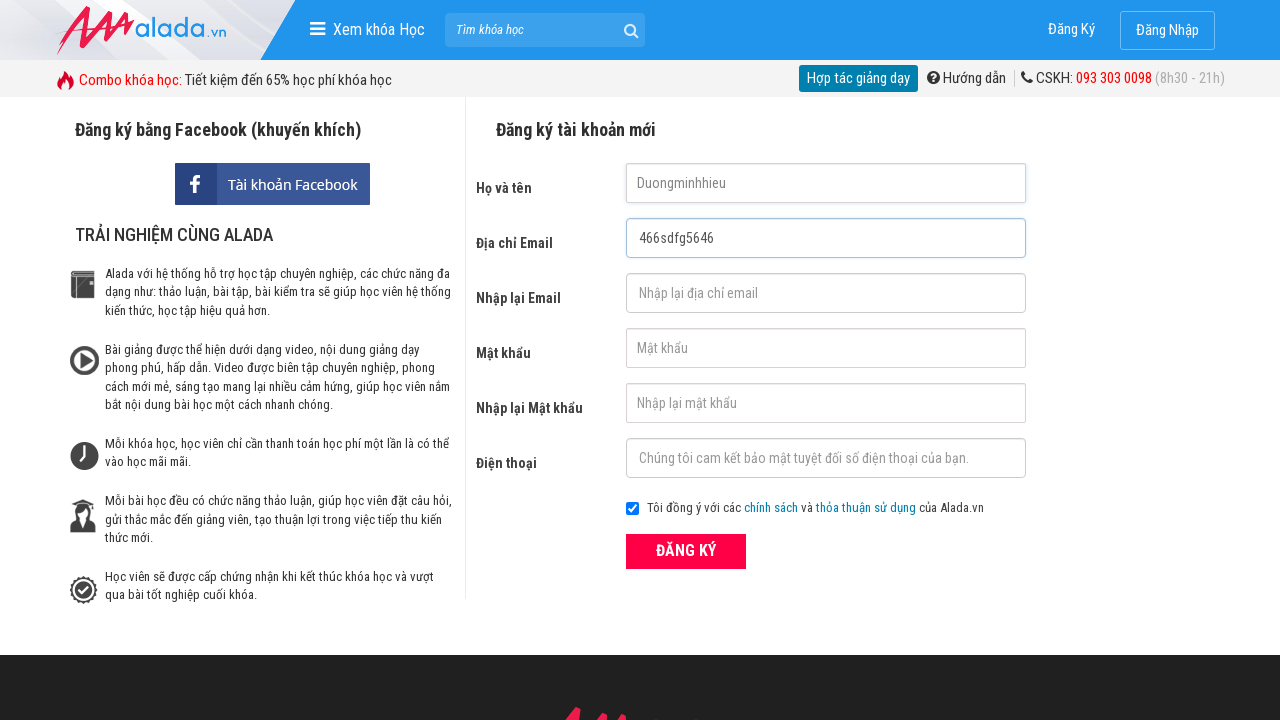

Filled confirm email field with same invalid value '466sdfg5646' on input[id*='tCEmail']
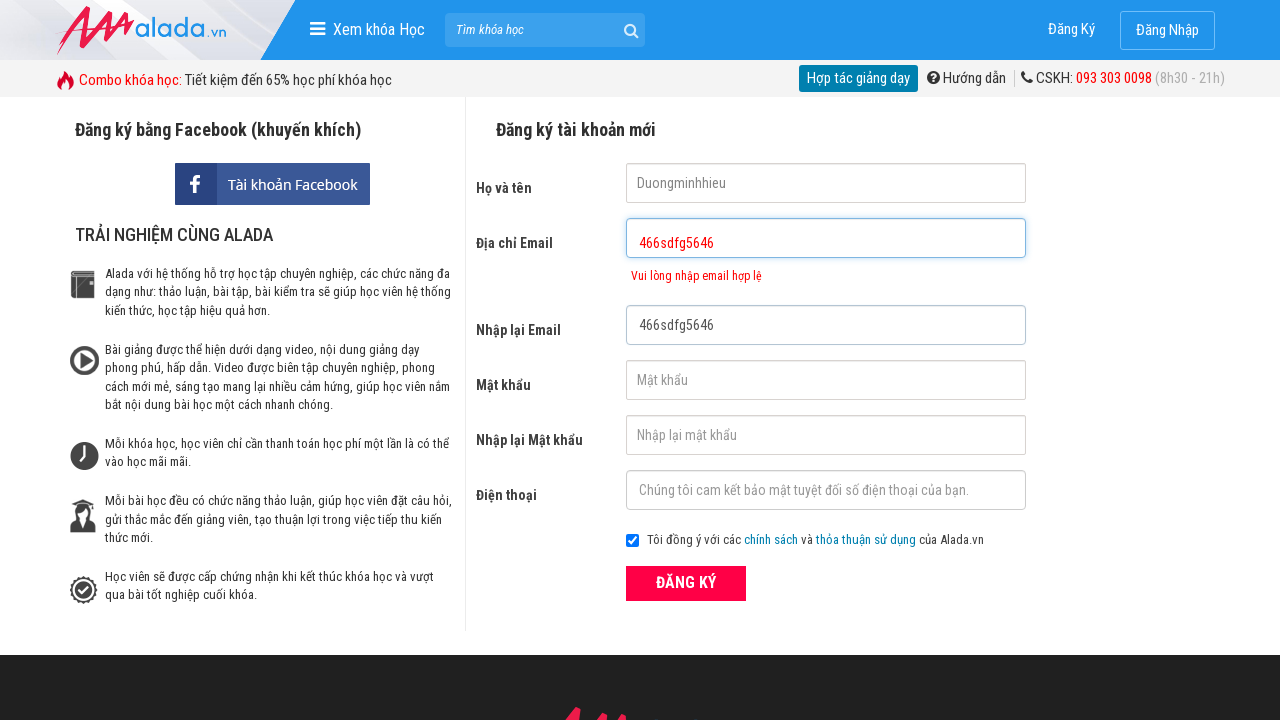

Filled password field with '123456abc' on input[name^='txtPass']
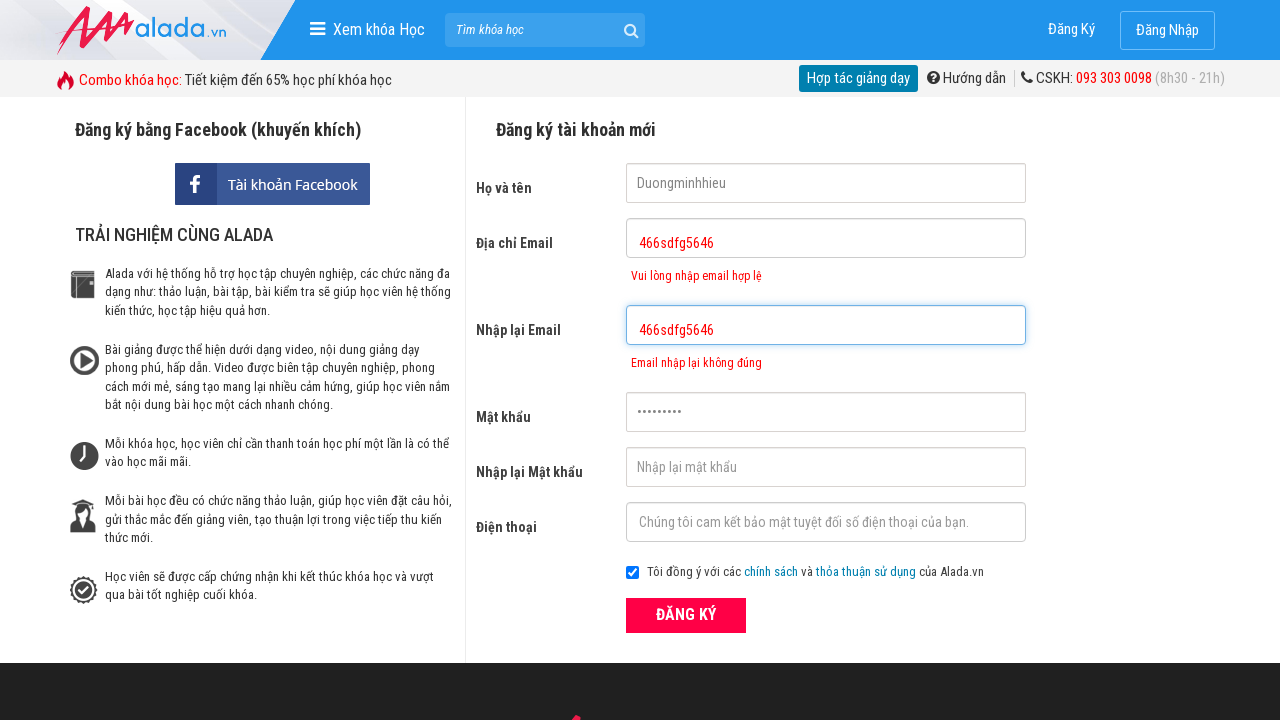

Filled confirm password field with '123456abc' on input[name*='txtCPassword']
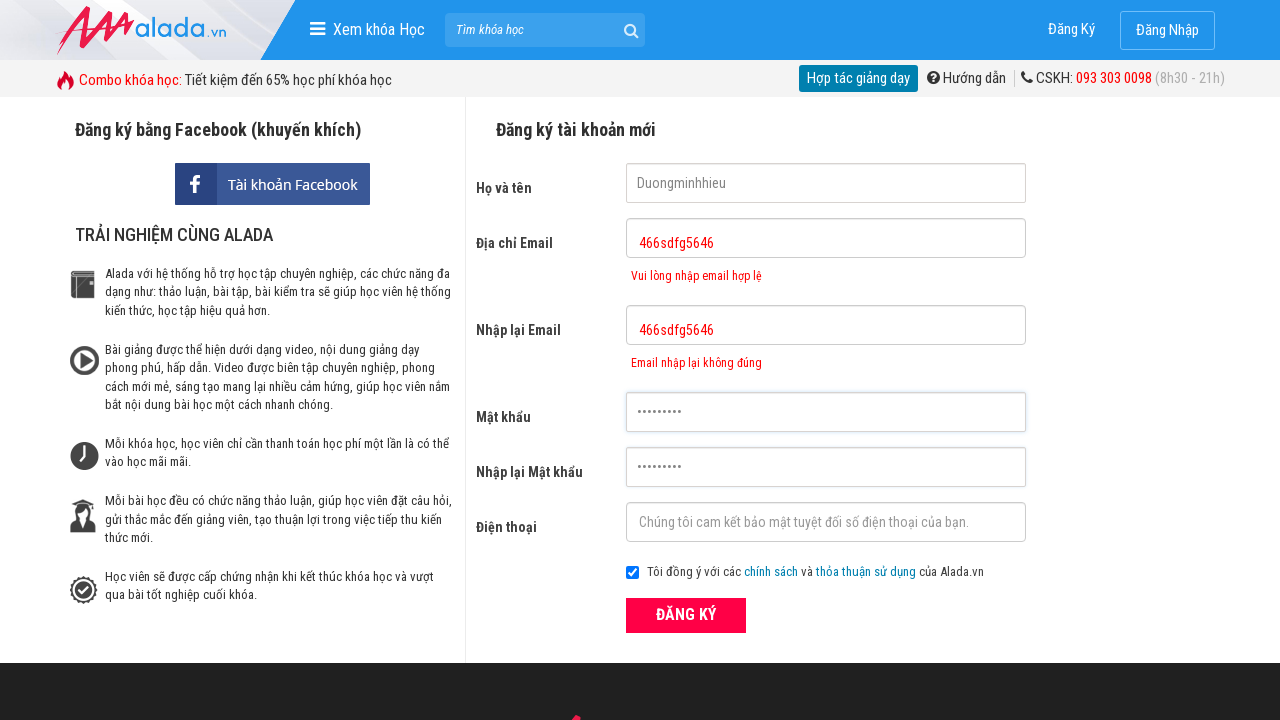

Filled phone field with '0367424444' on input#txtPhone
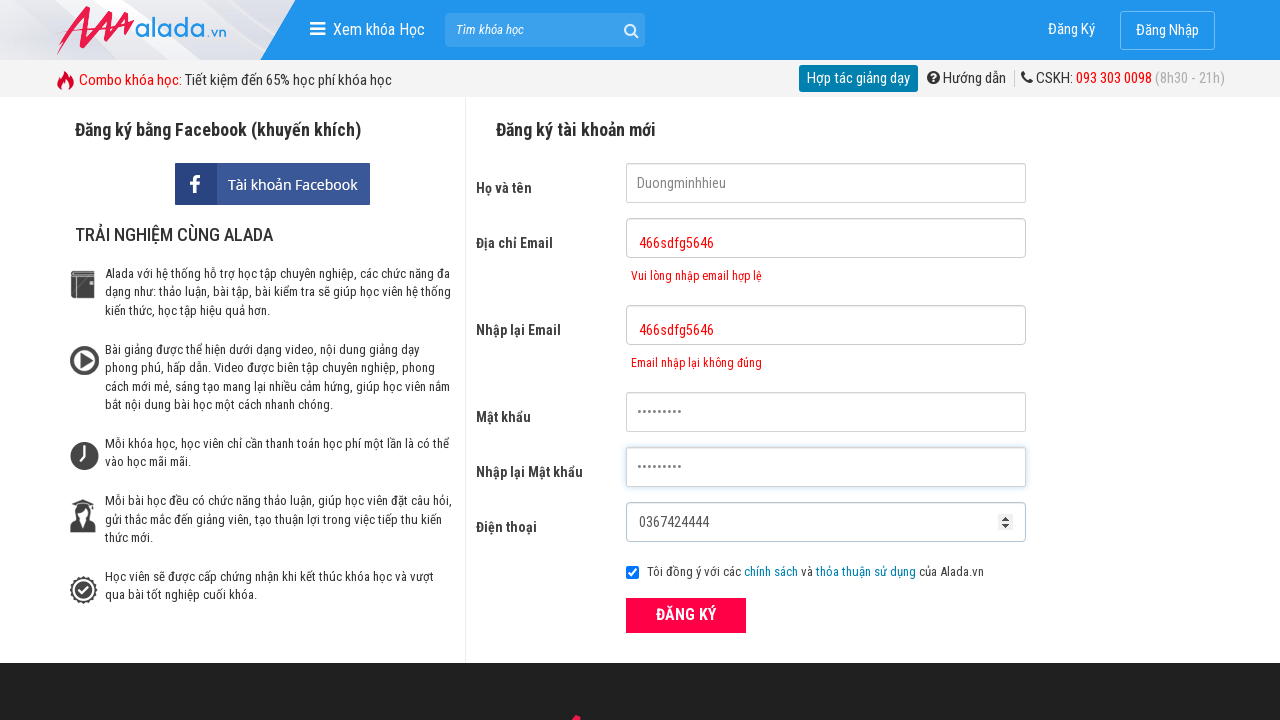

Clicked register button at (686, 615) on button.btn_pink_sm.fs16
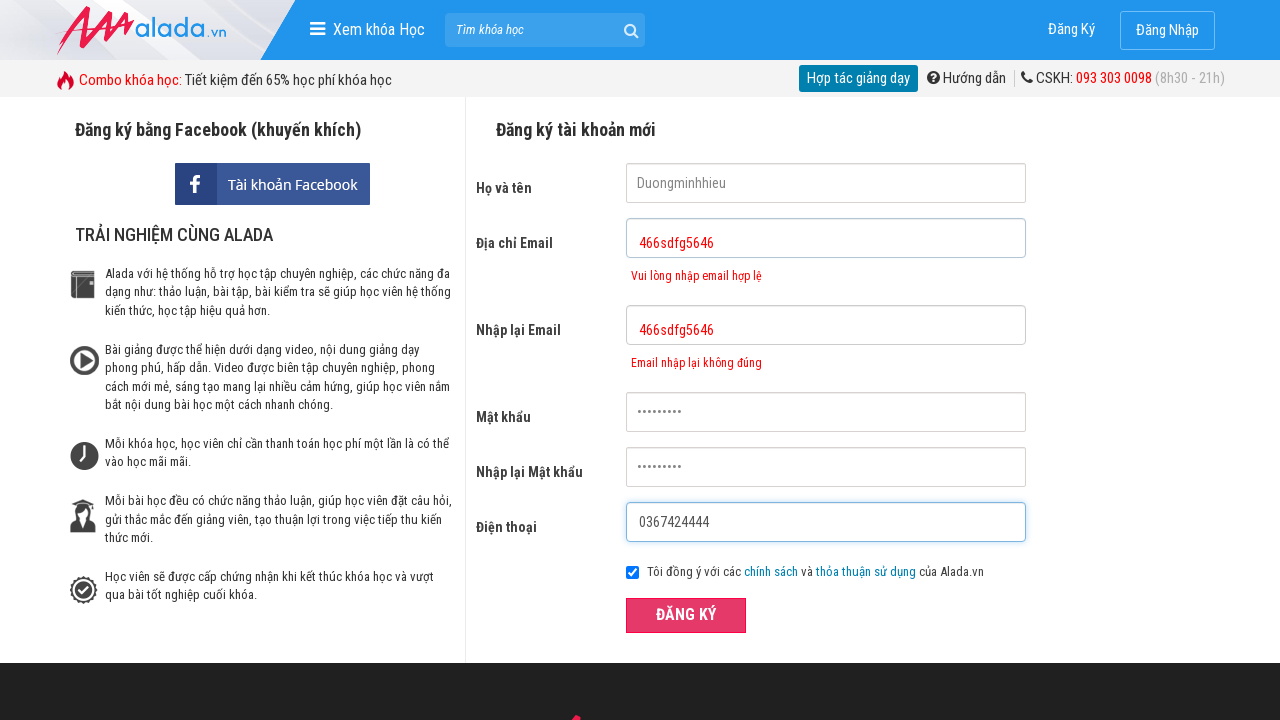

Email validation error message appeared
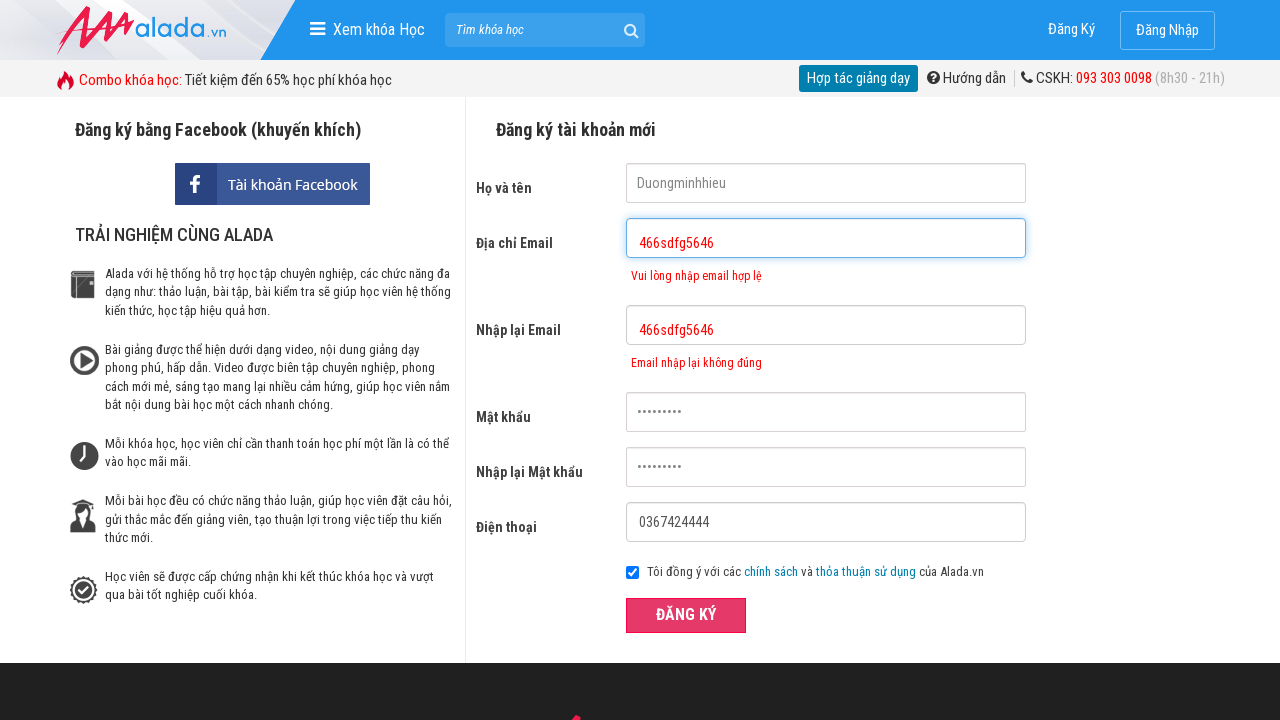

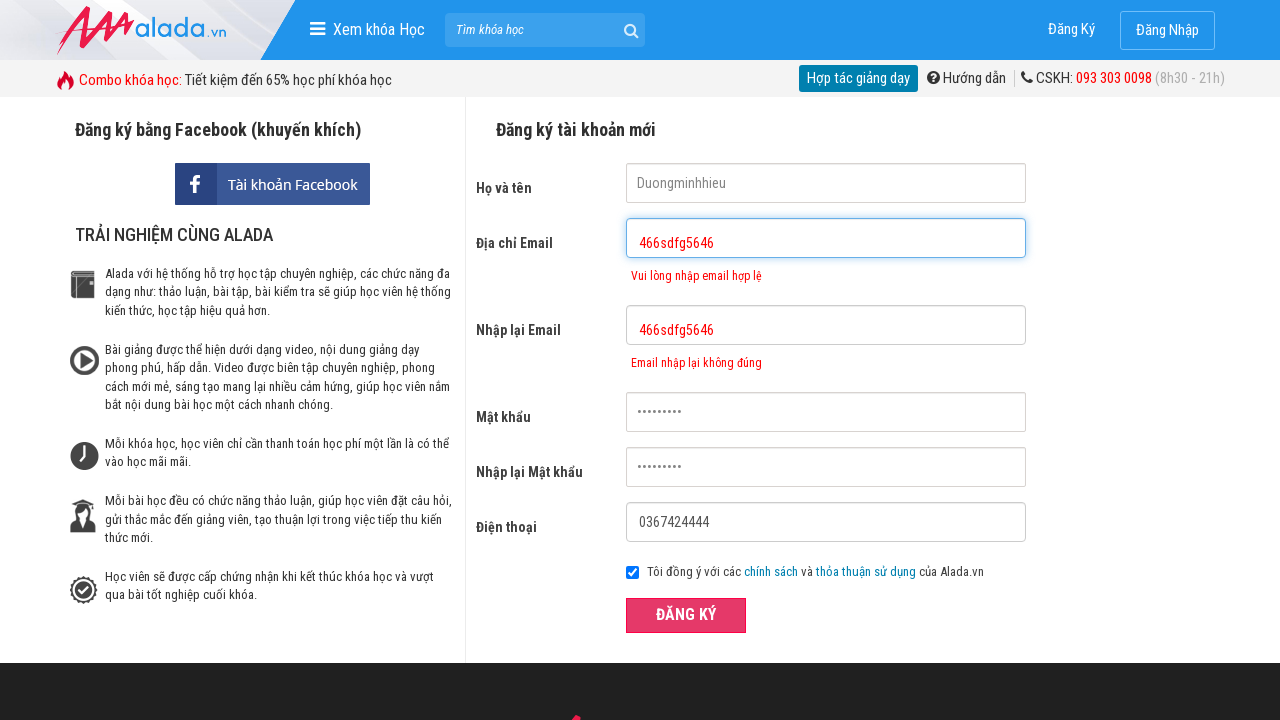